Opens the Flipkart homepage and verifies it loads successfully

Starting URL: https://www.flipkart.com/

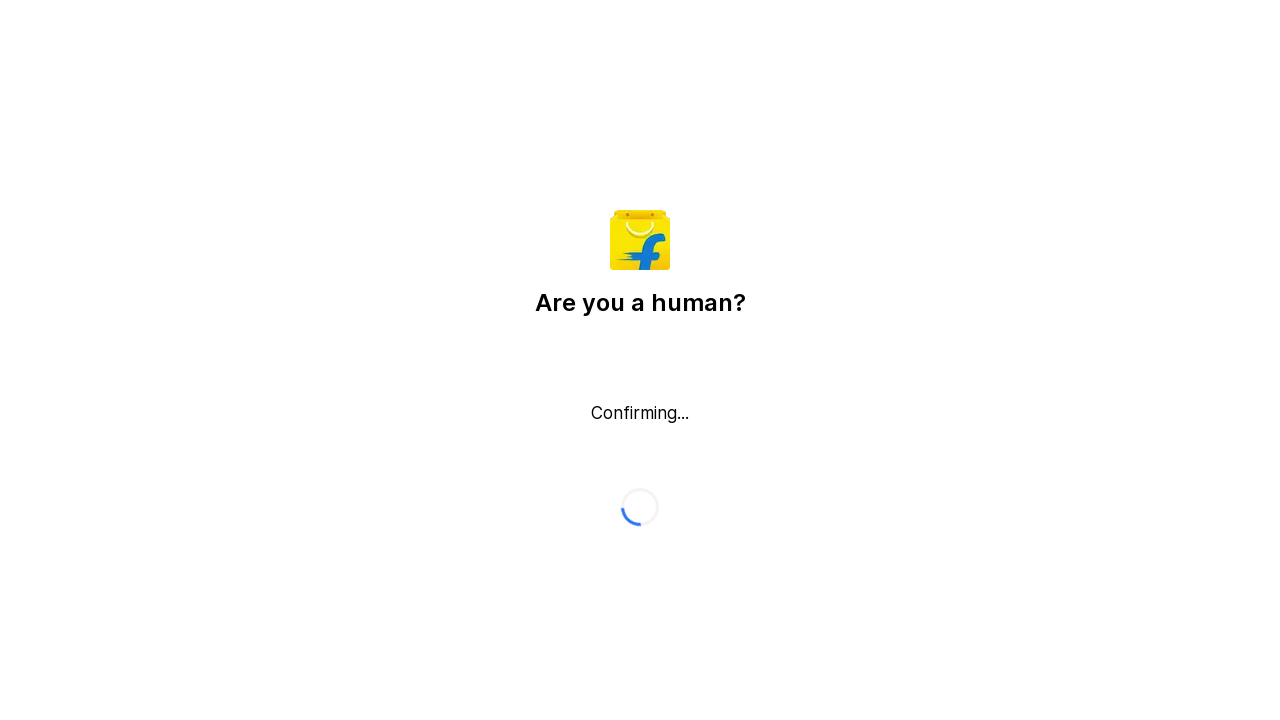

Waited for Flipkart homepage to load (DOM content loaded)
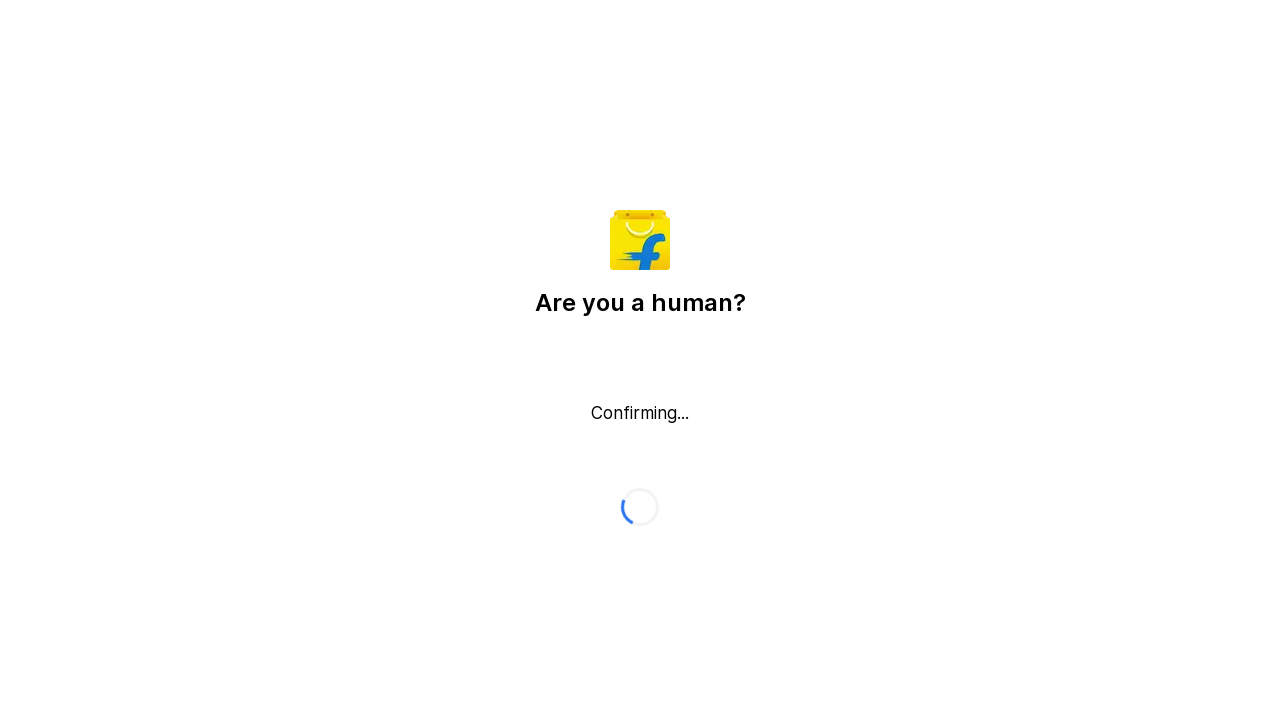

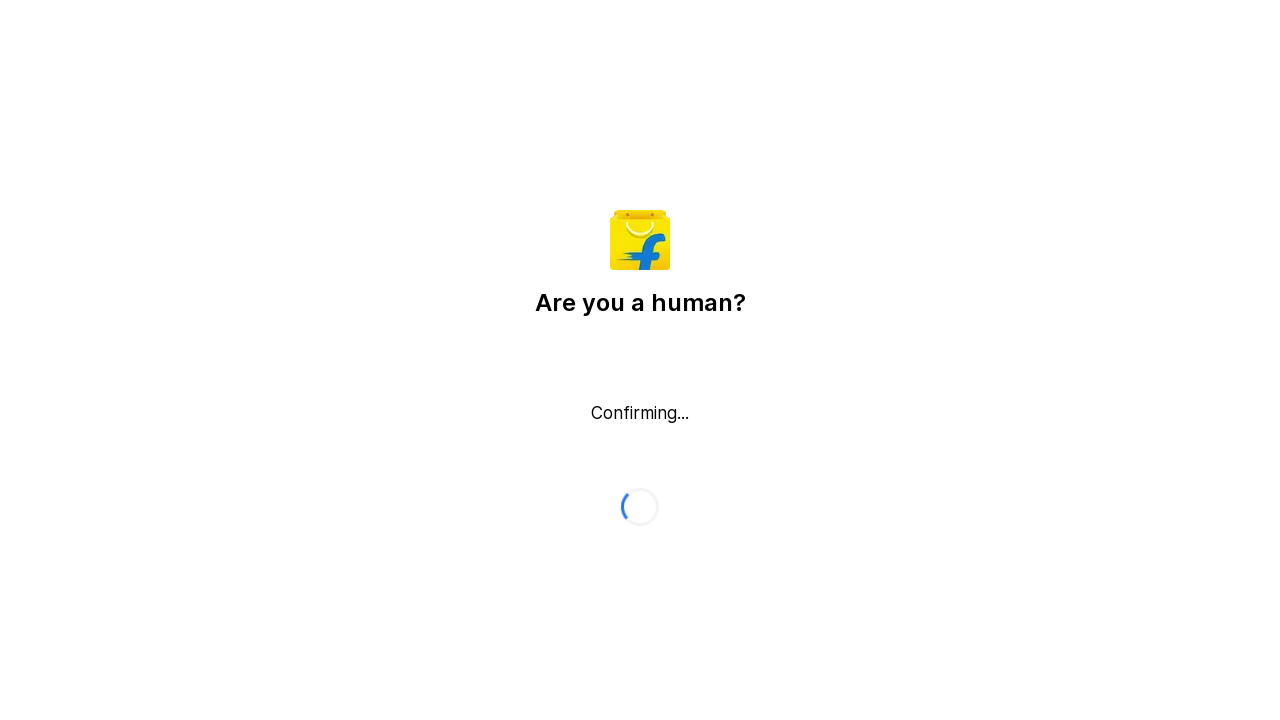